Tests the contact form functionality by navigating to the Contact page, filling in the form fields (name, email, subject, message), submitting it, and verifying the success message appears.

Starting URL: https://alchemy.hguy.co/lms

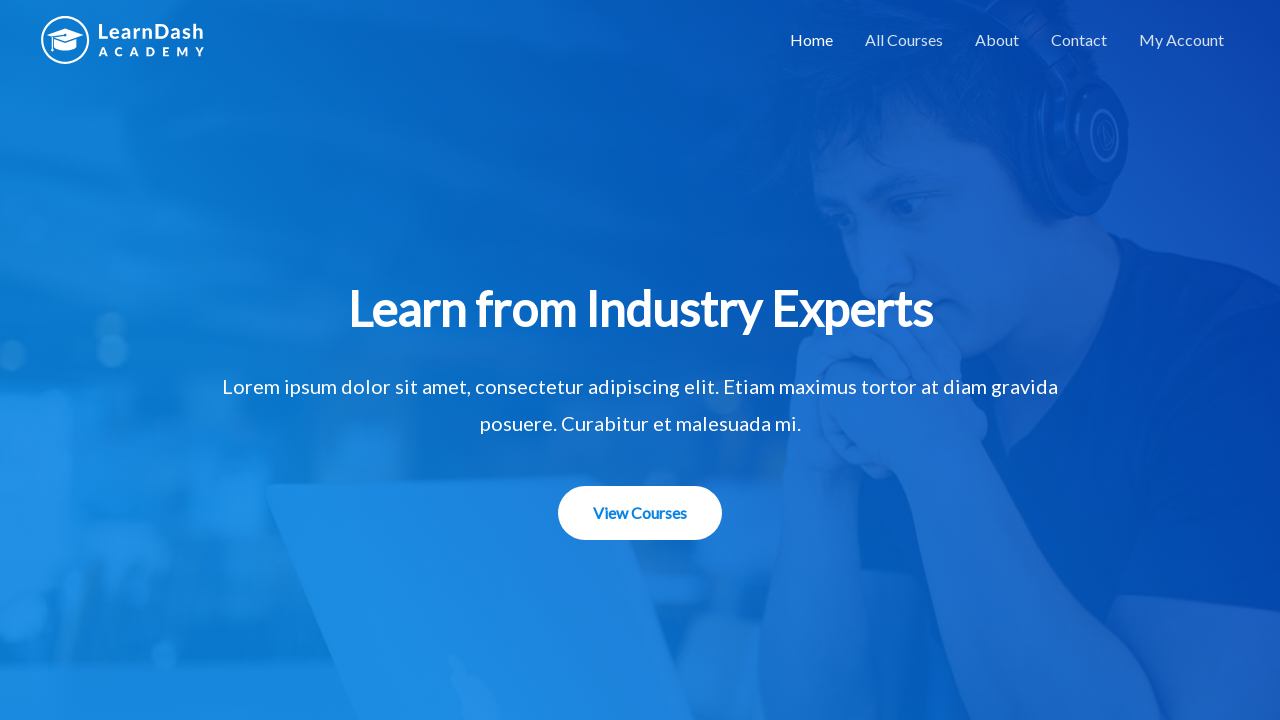

Clicked on Contact link to navigate to contact page at (1079, 40) on a:has-text('Contact')
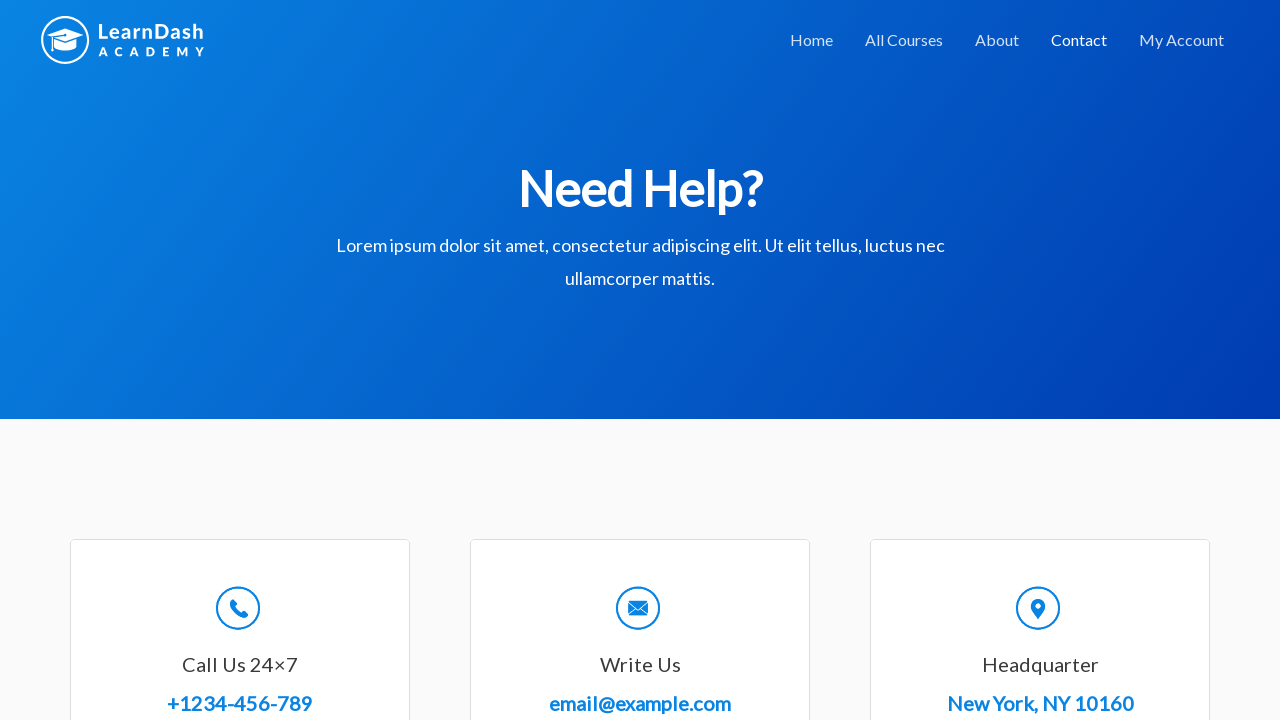

Filled in full name field with 'Abhishek kumar' on #wpforms-8-field_0
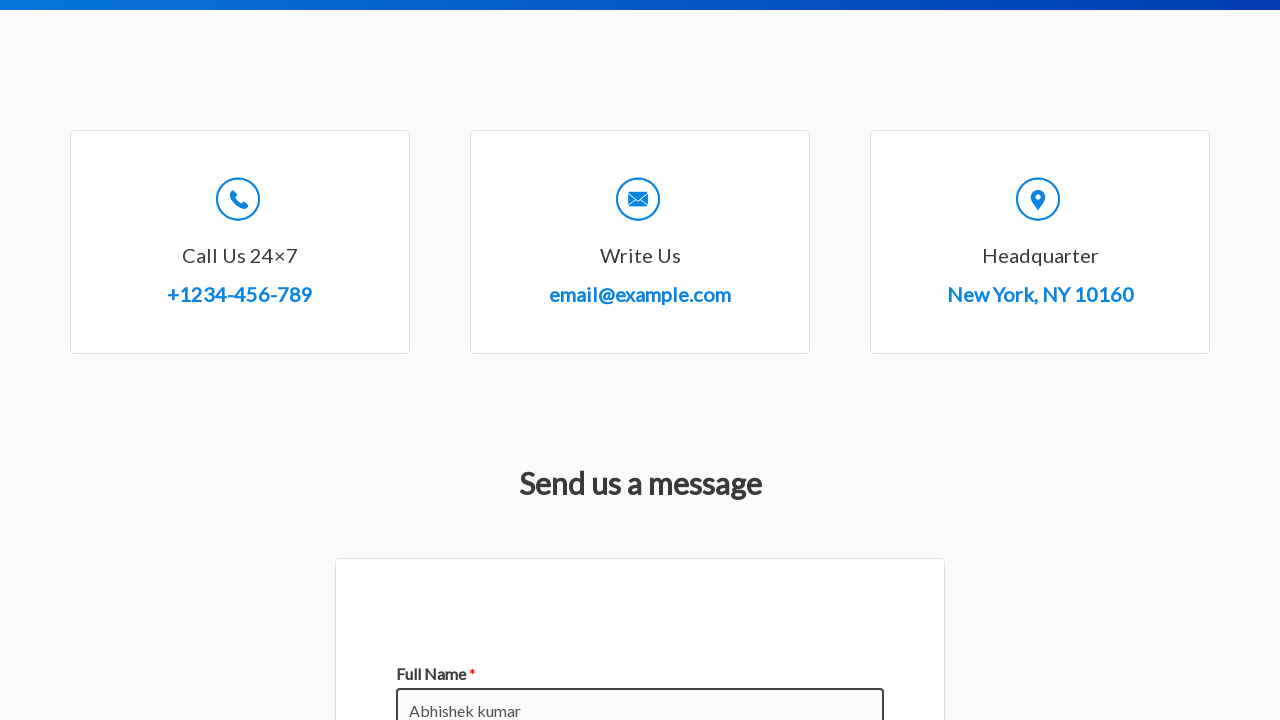

Filled in email field with 'abcd@xyz.com' on #wpforms-8-field_1
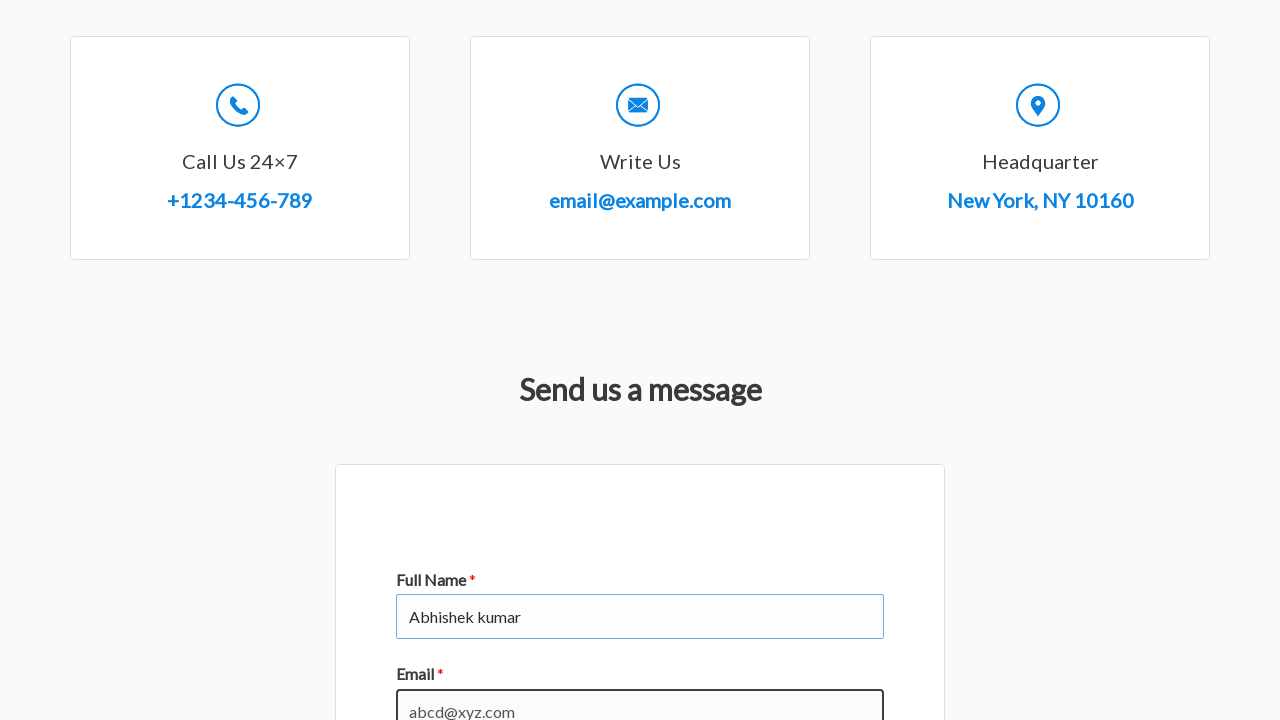

Filled in subject field with 'Enquiry' on #wpforms-8-field_3
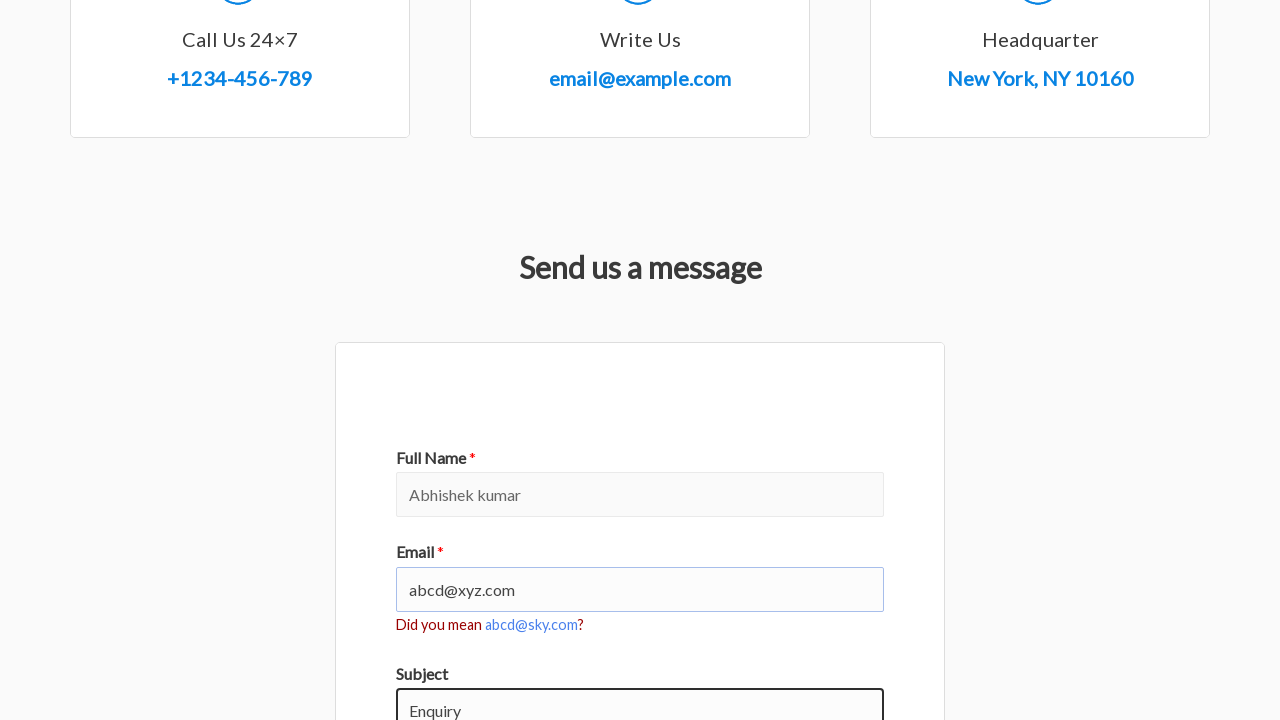

Filled in message field with 'Which is the top most course available' on #wpforms-8-field_2
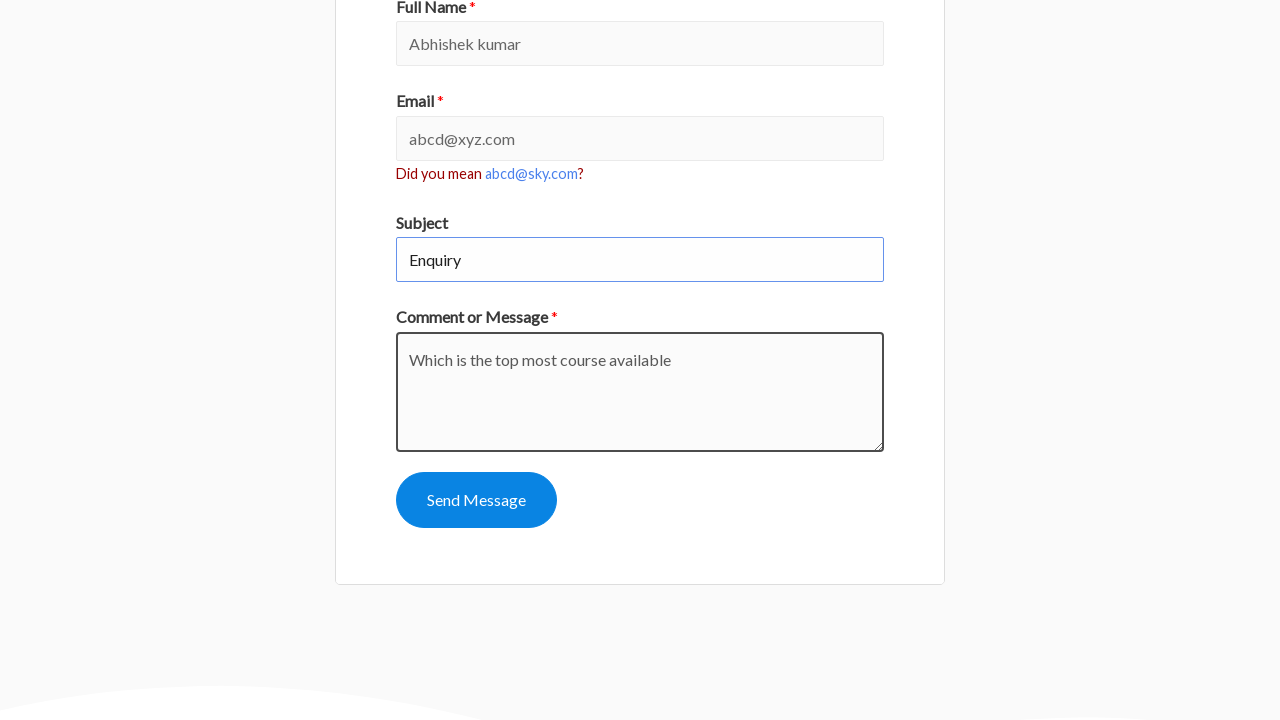

Clicked Send Message button to submit contact form at (476, 500) on button[name='wpforms[submit]']
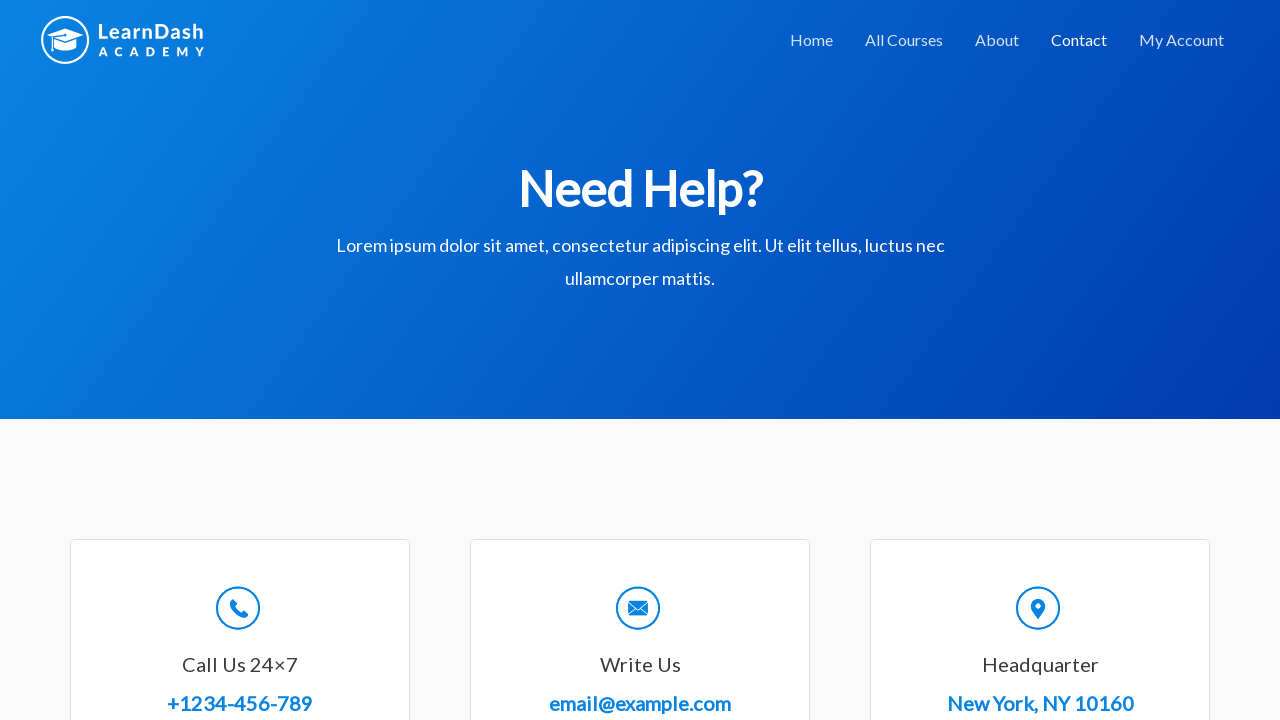

Success message appeared confirming form submission
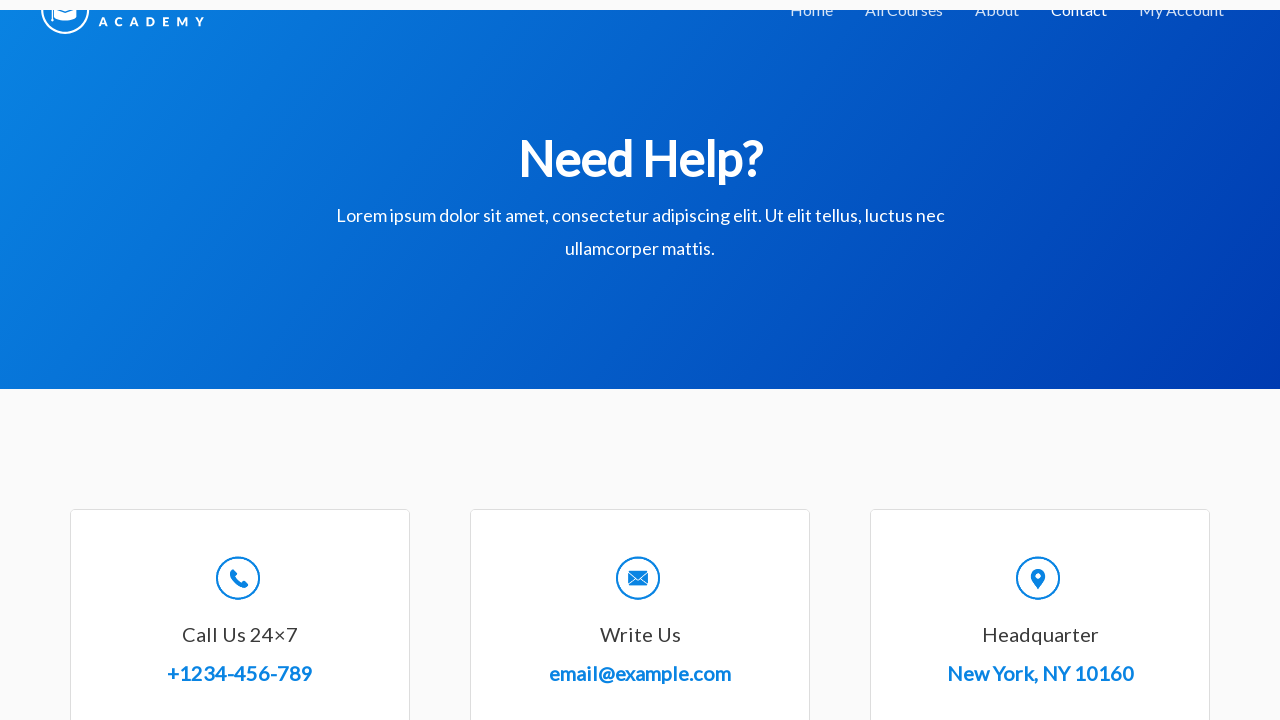

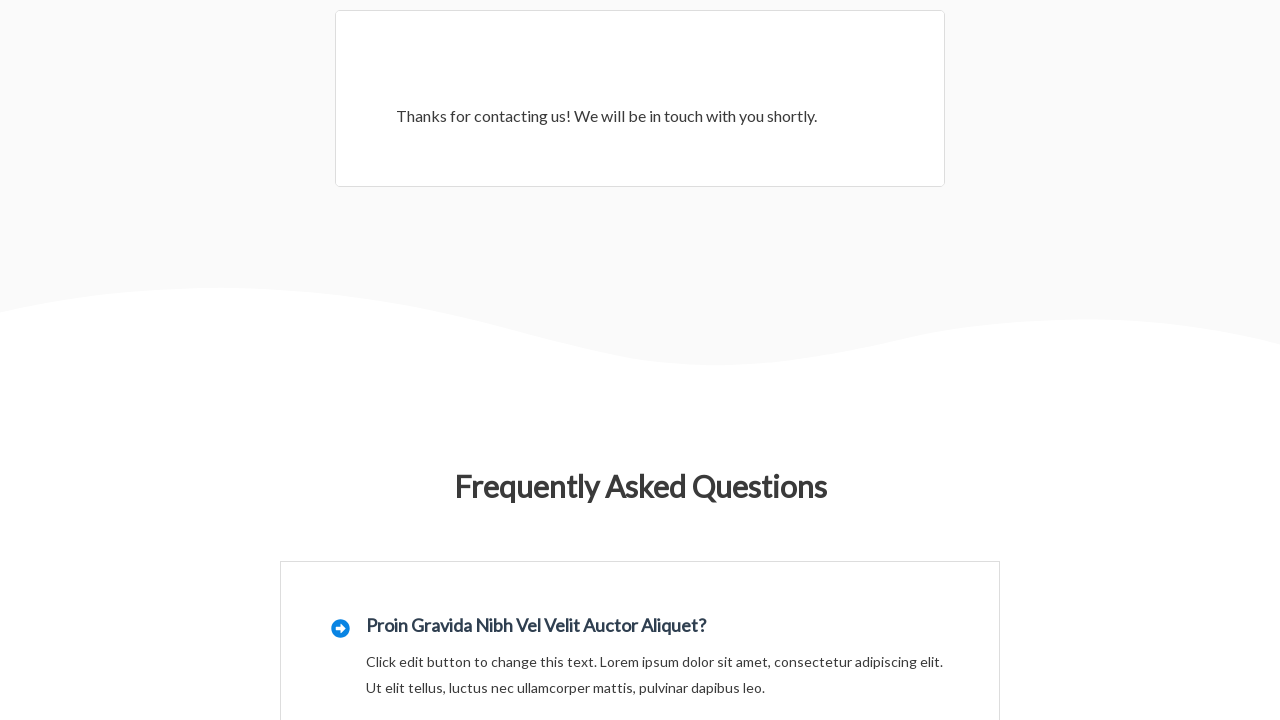